Tests keyboard input functionality by clicking on a name field, typing text into it, and then clicking a button

Starting URL: https://formy-project.herokuapp.com/keypress

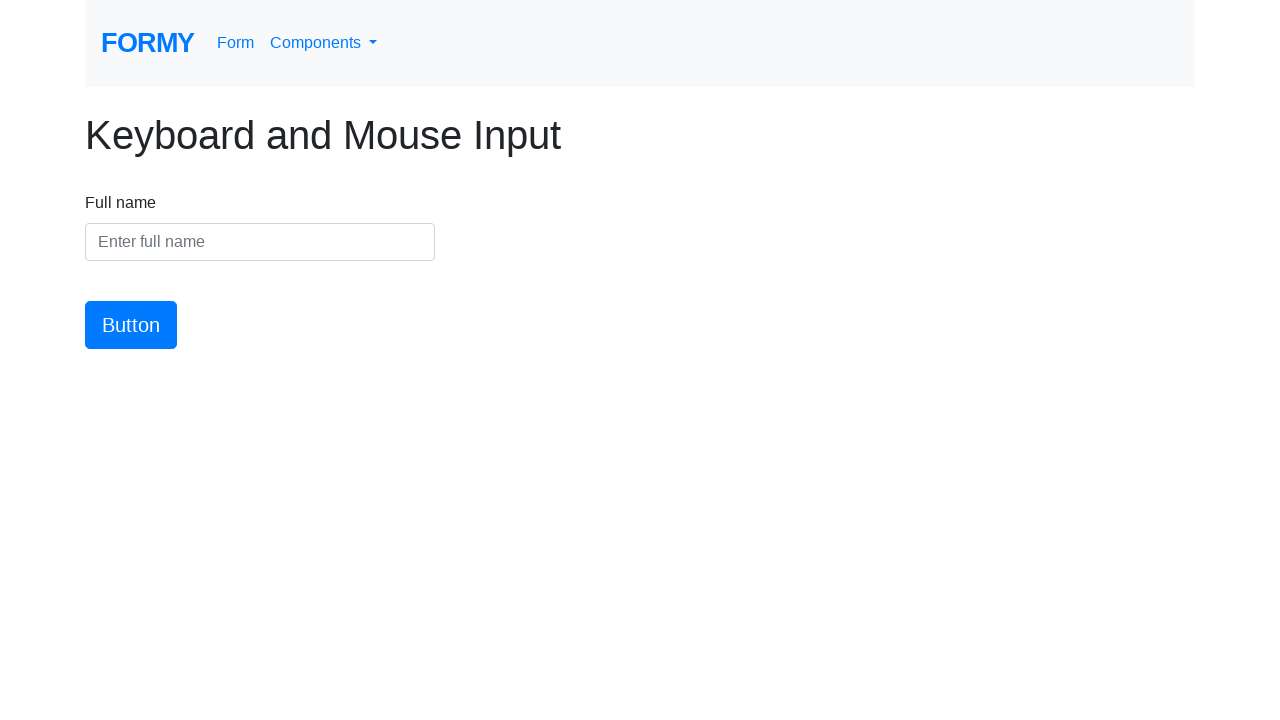

Clicked on the name input field at (260, 242) on #name
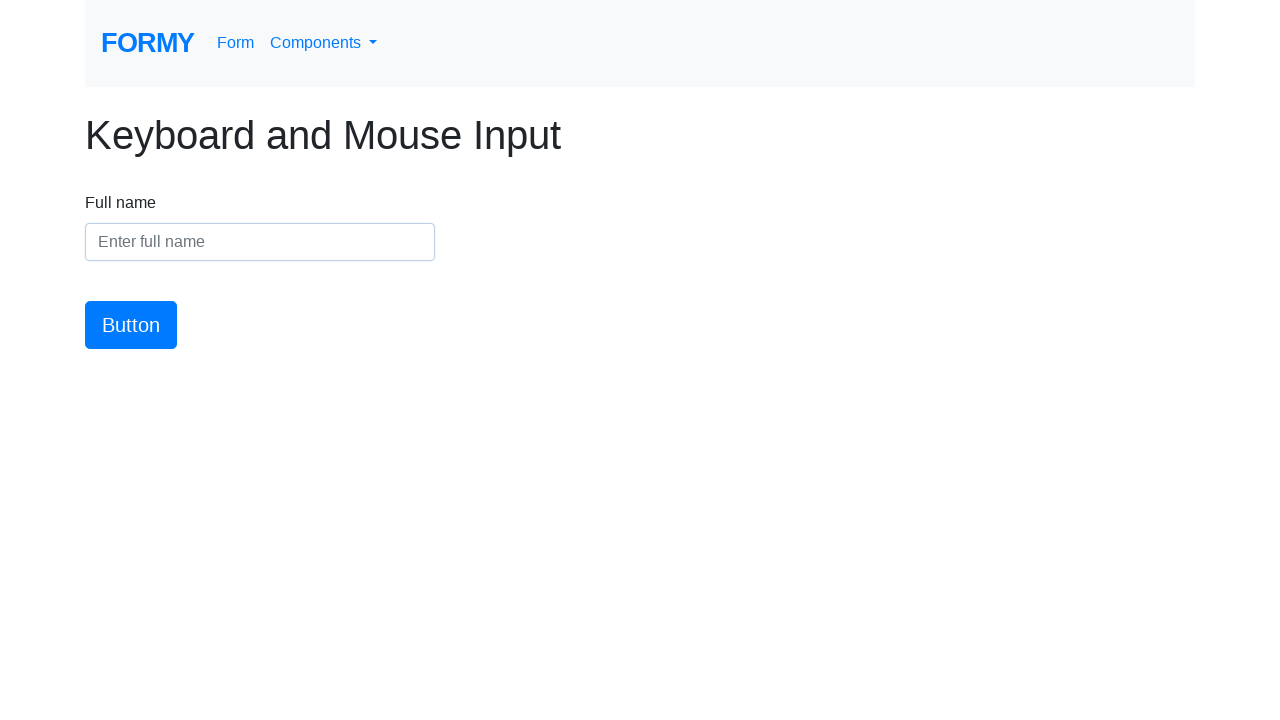

Typed 'TestSte' into the name field on #name
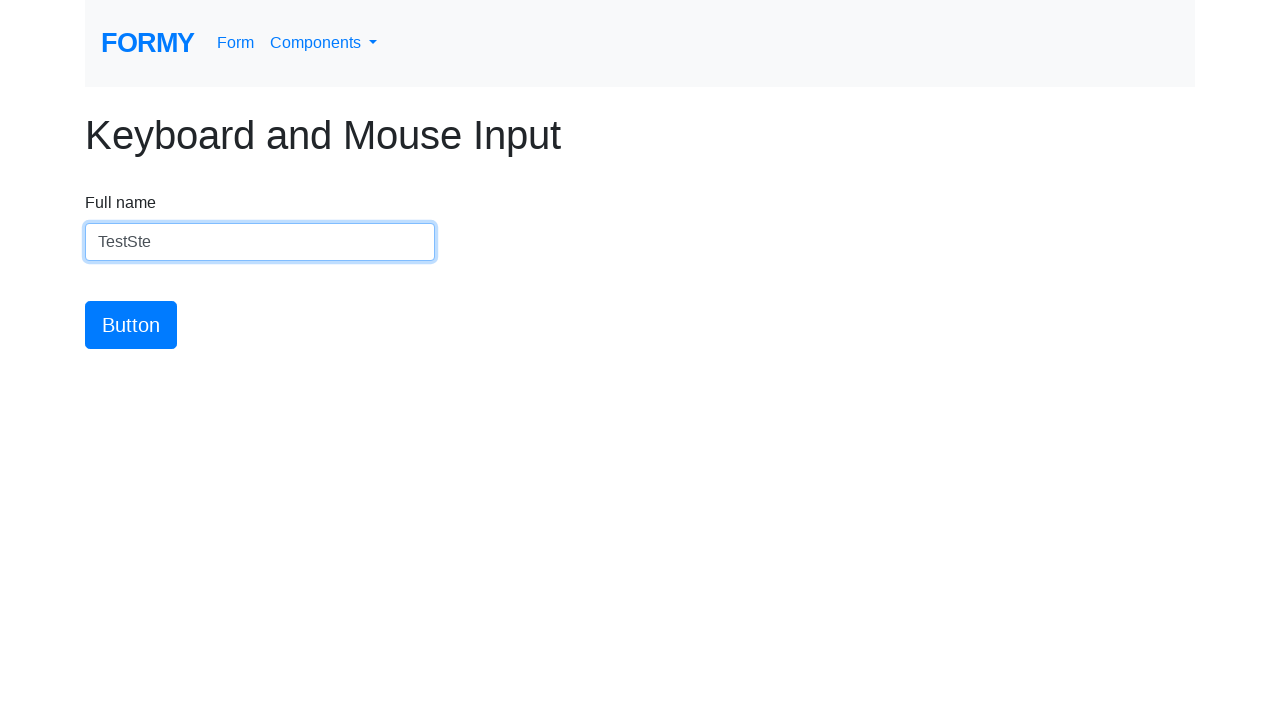

Clicked the submit button at (131, 325) on #button
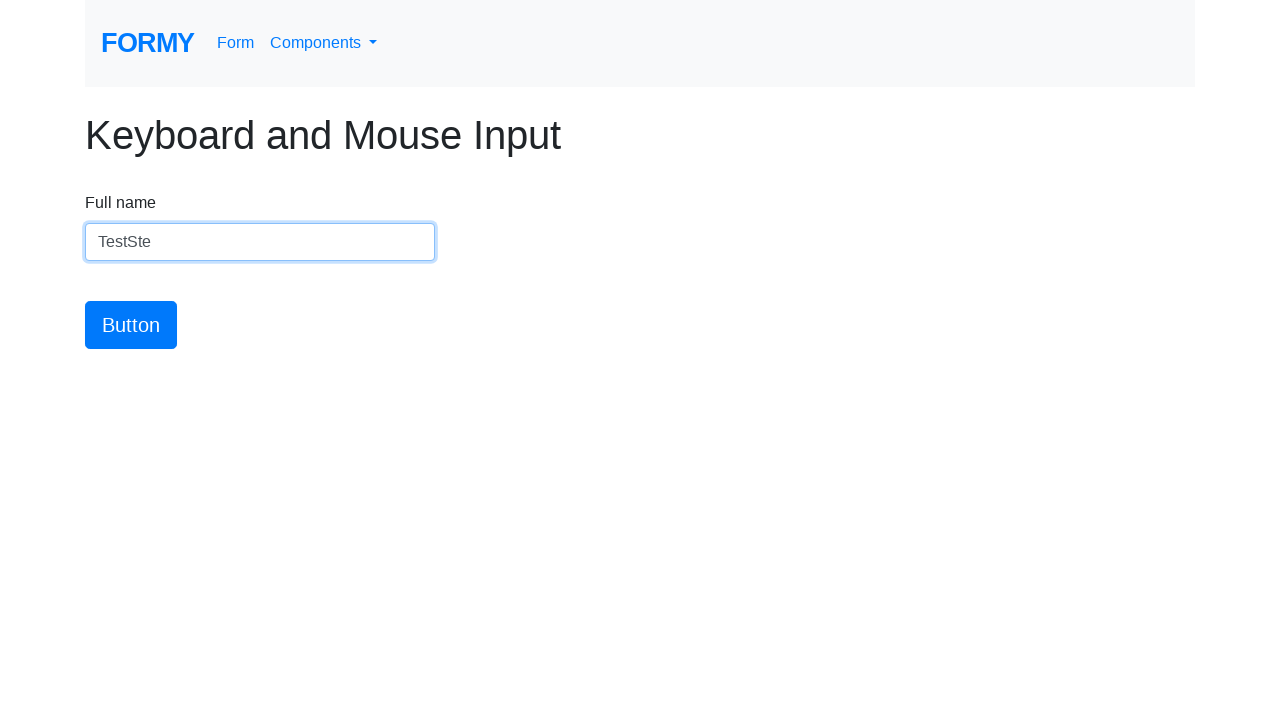

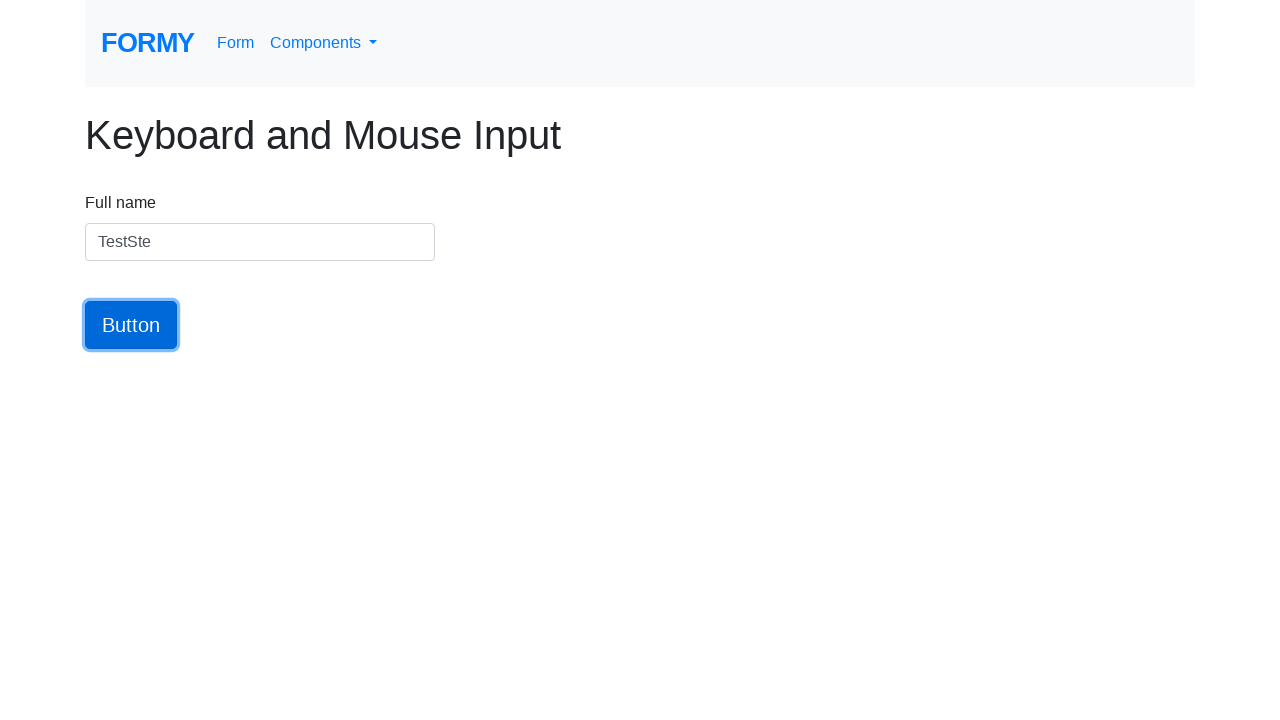